Demonstrates click and drag selection of multiple consecutive elements in a selectable list

Starting URL: https://automationfc.github.io/jquery-selectable/

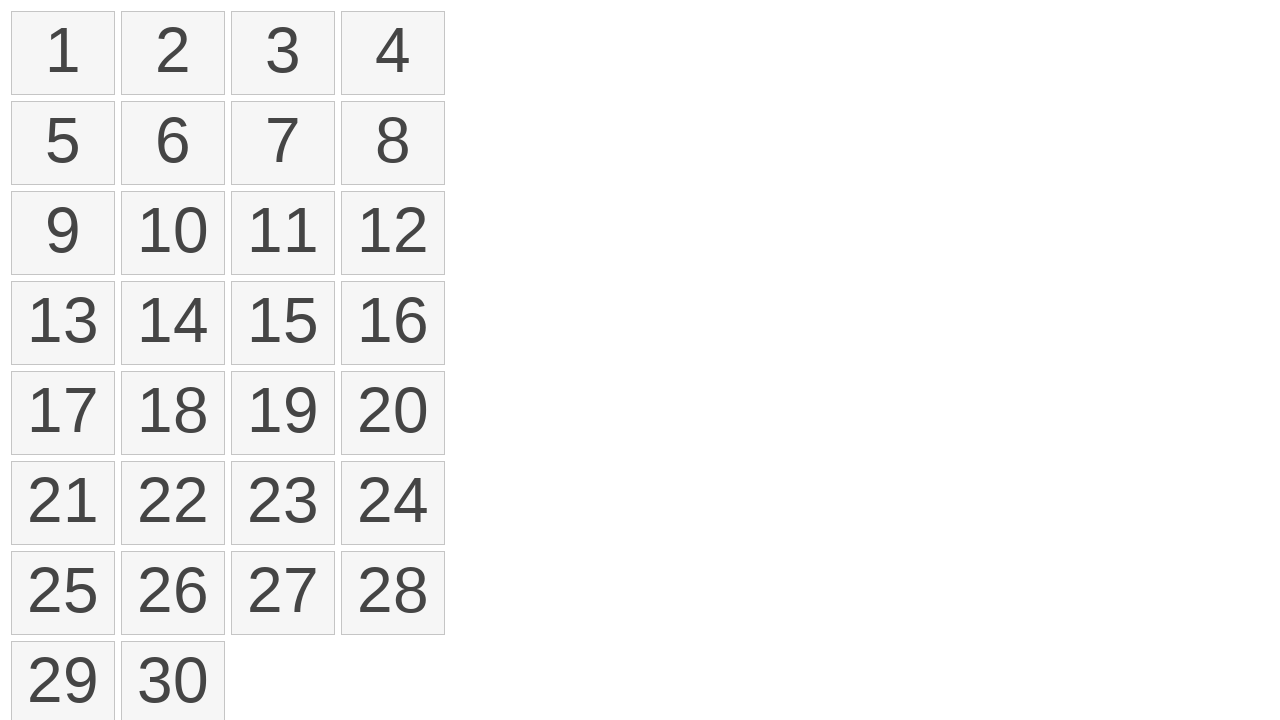

Located all selectable list items
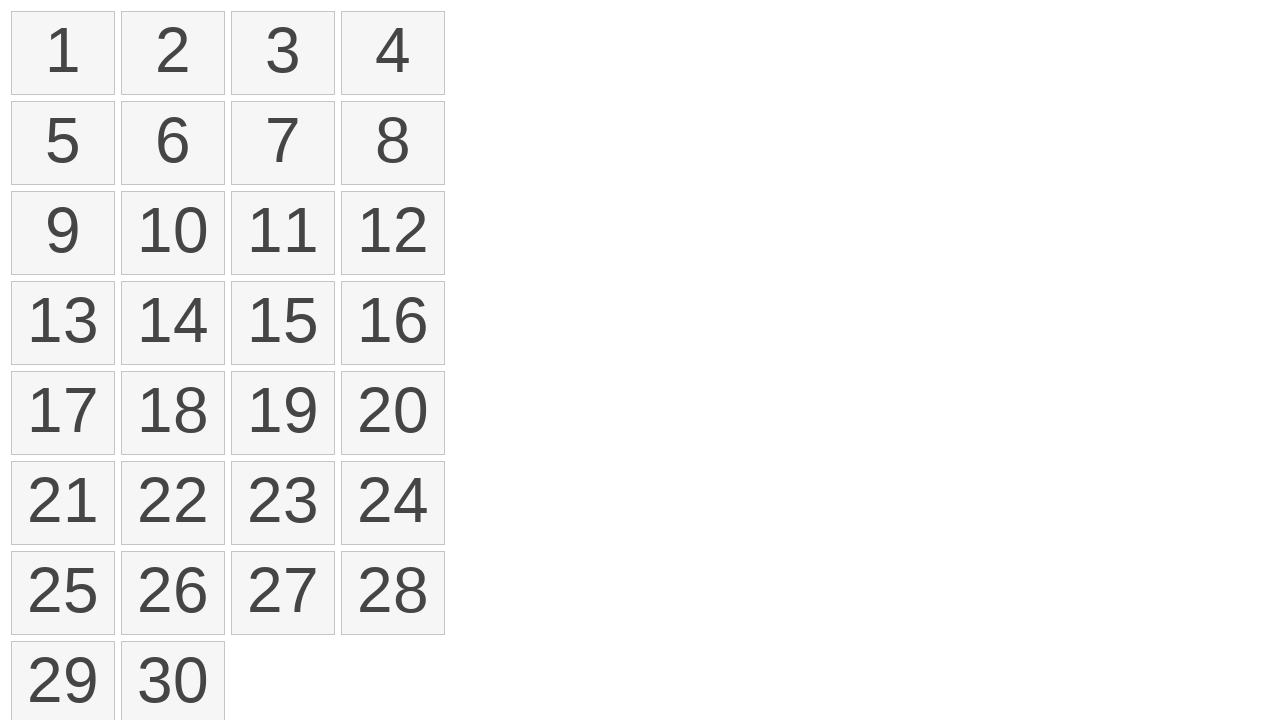

Identified source item (6th item in list)
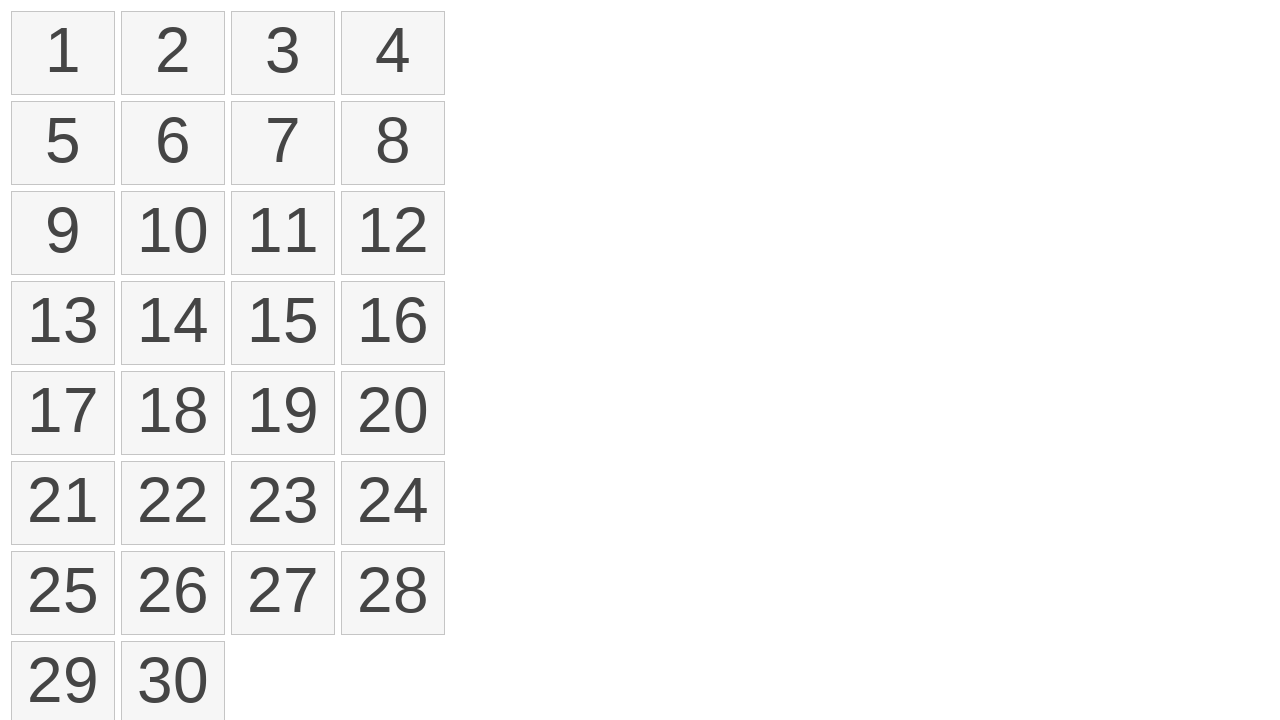

Identified target item (11th item in list)
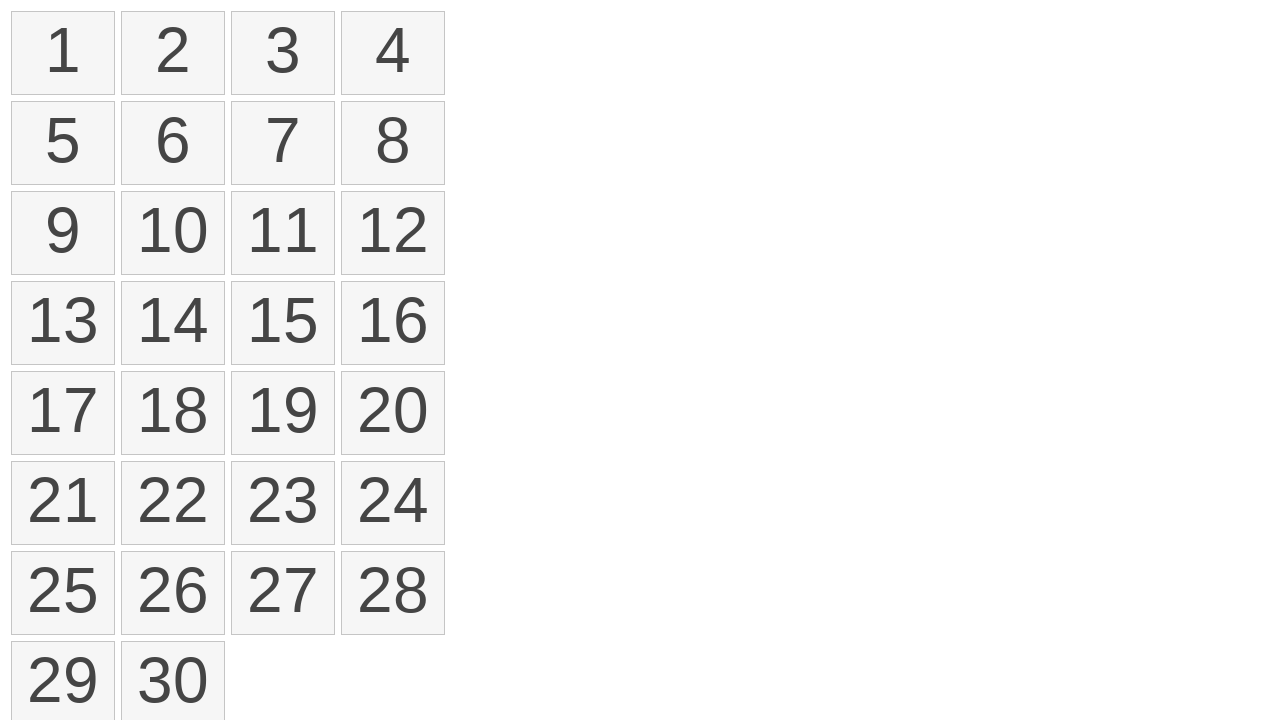

Moved mouse to source item position at (126, 106)
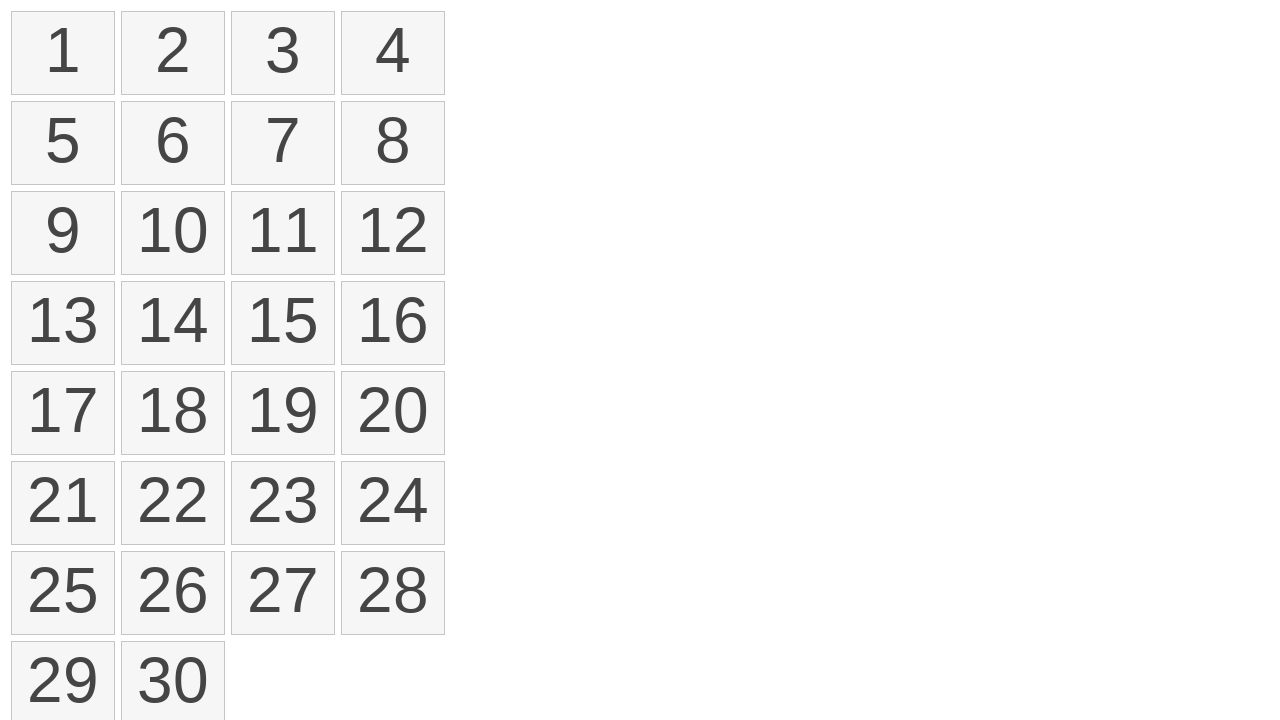

Mouse button pressed down at source item at (126, 106)
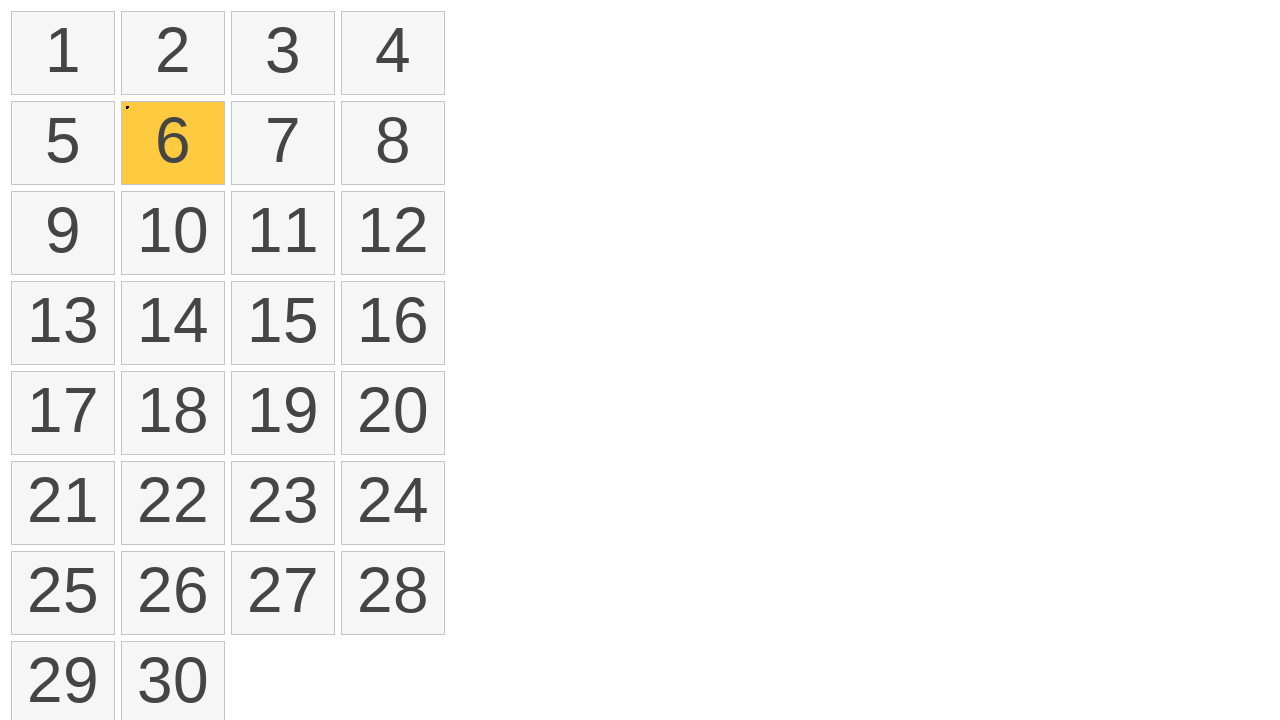

Dragged mouse from source to target item at (236, 196)
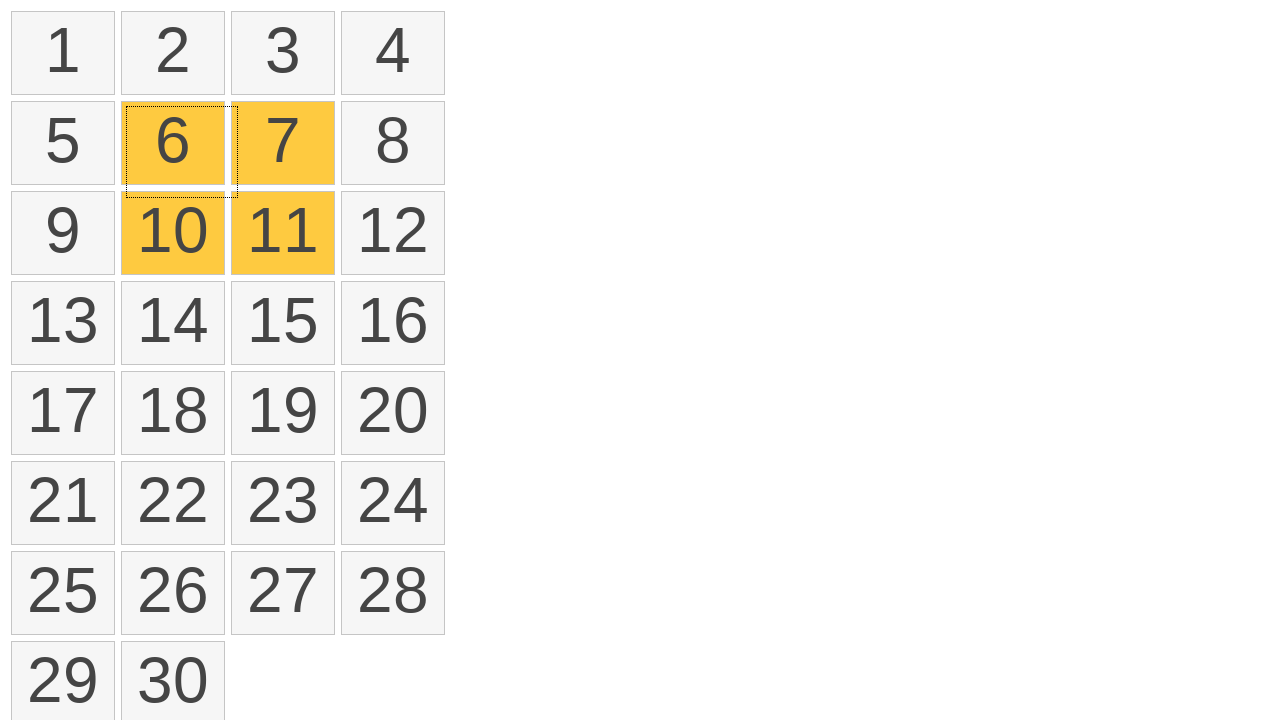

Mouse button released at target item, completing drag selection at (236, 196)
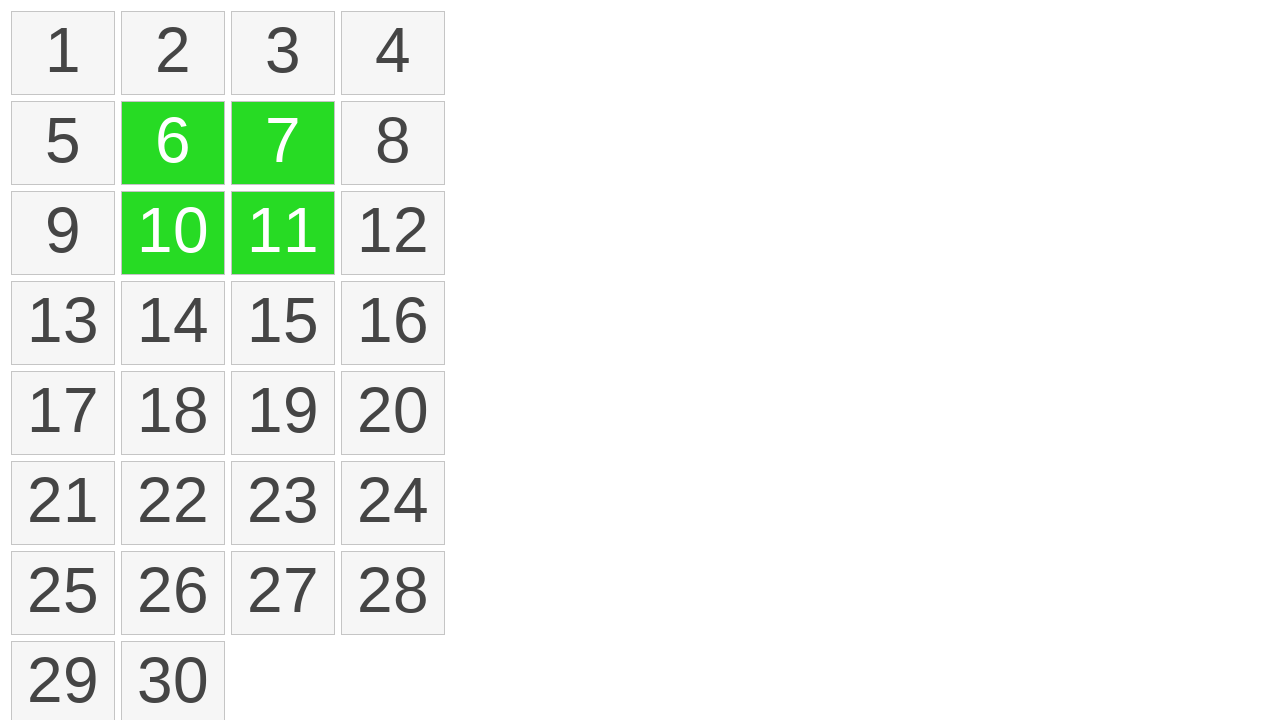

Selection completed - multiple items marked as selected
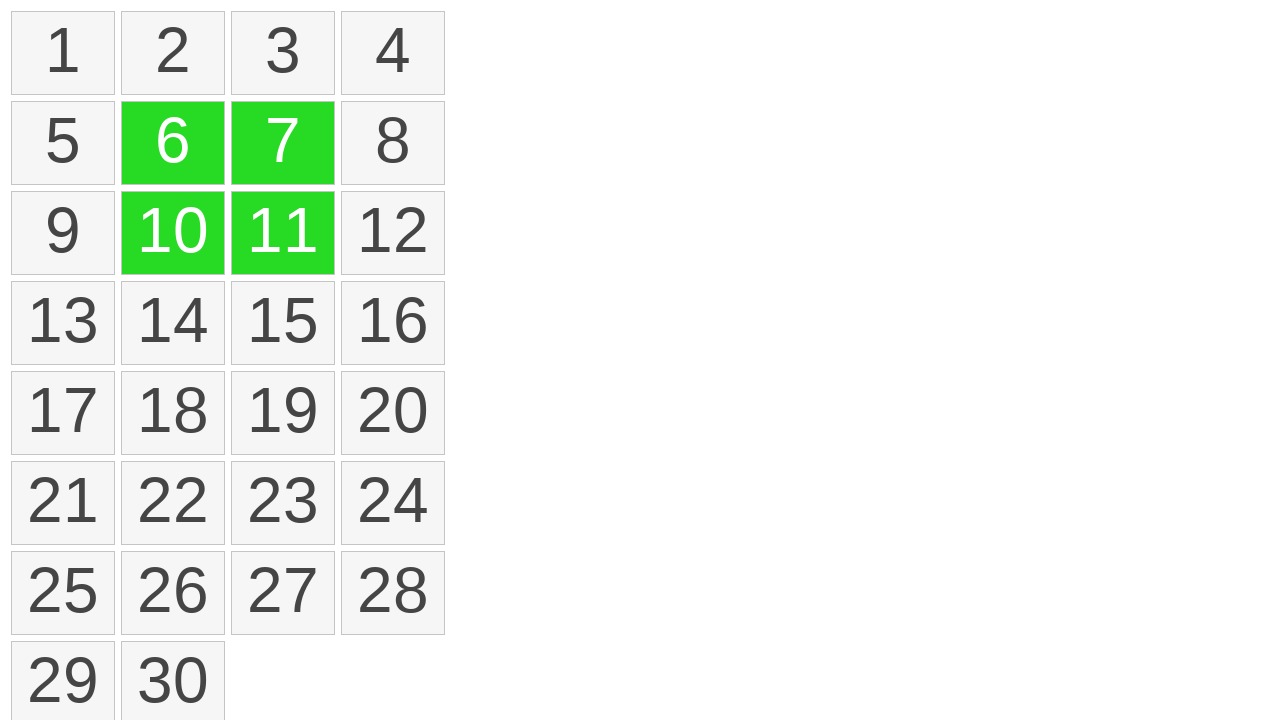

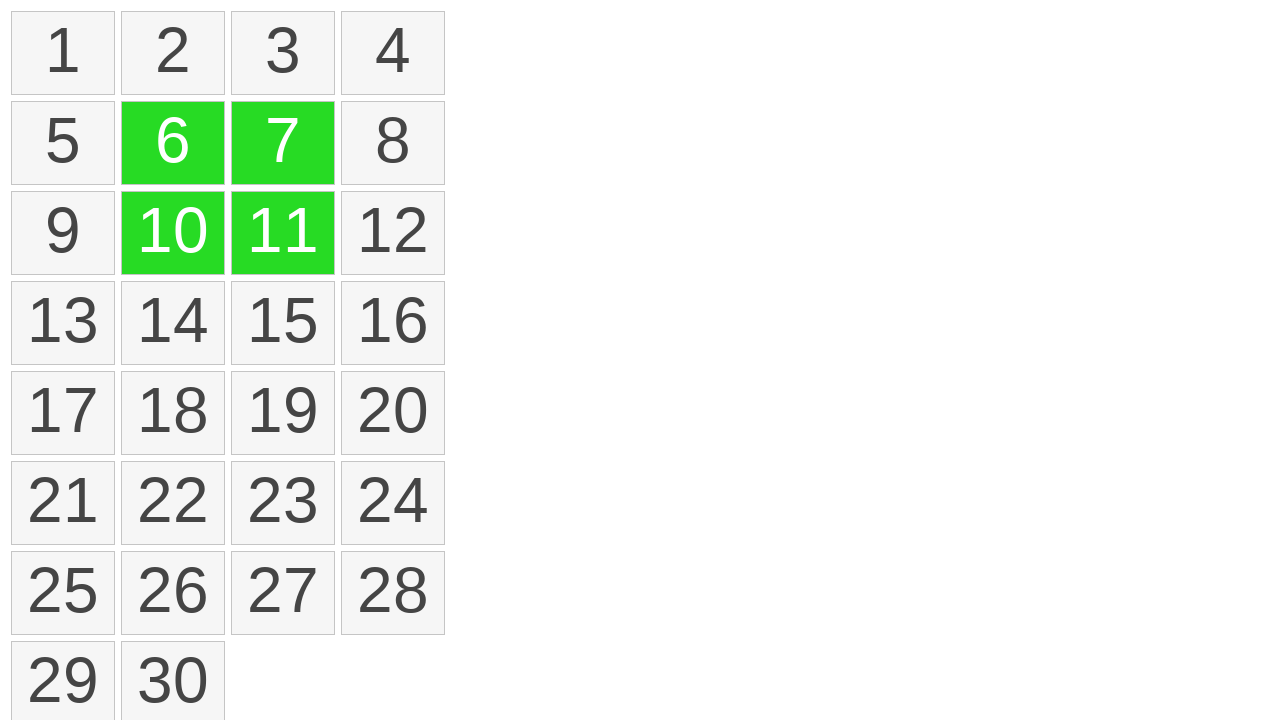